Tests checkbox interaction by clicking on a checkbox option on a practice automation page.

Starting URL: https://rahulshettyacademy.com/AutomationPractice/

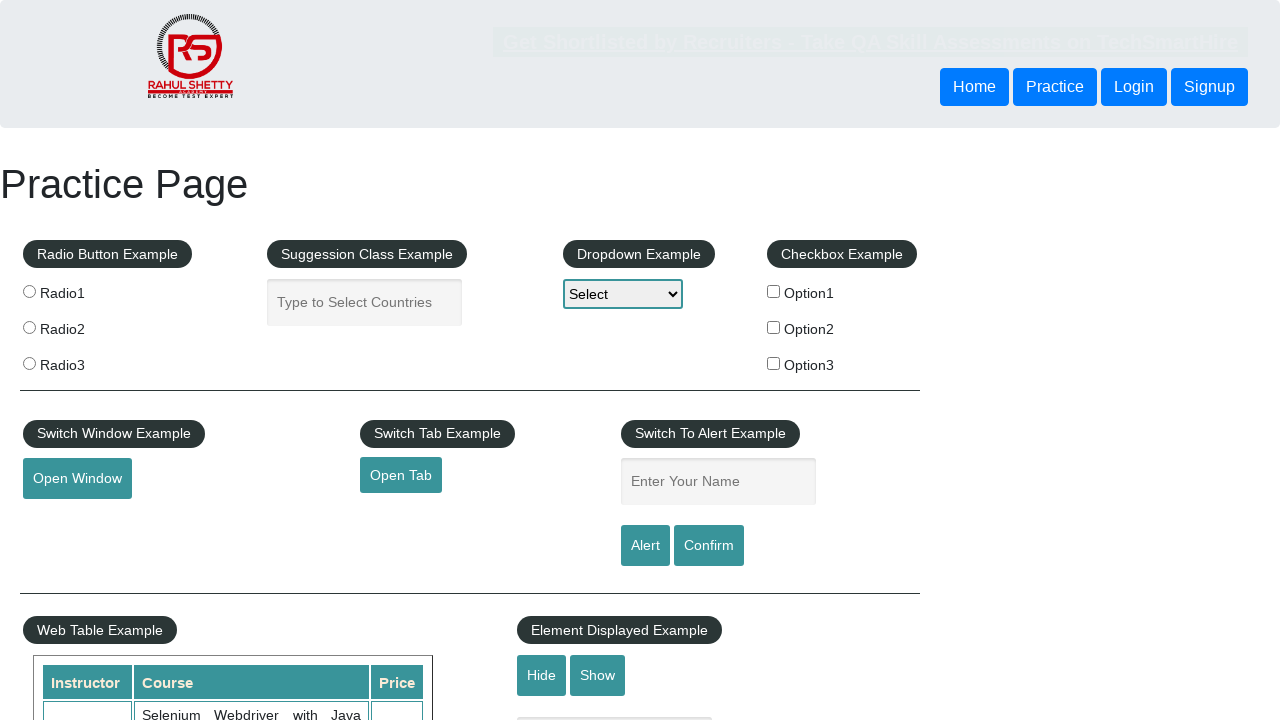

Navigated to Rahul Shetty Academy automation practice page
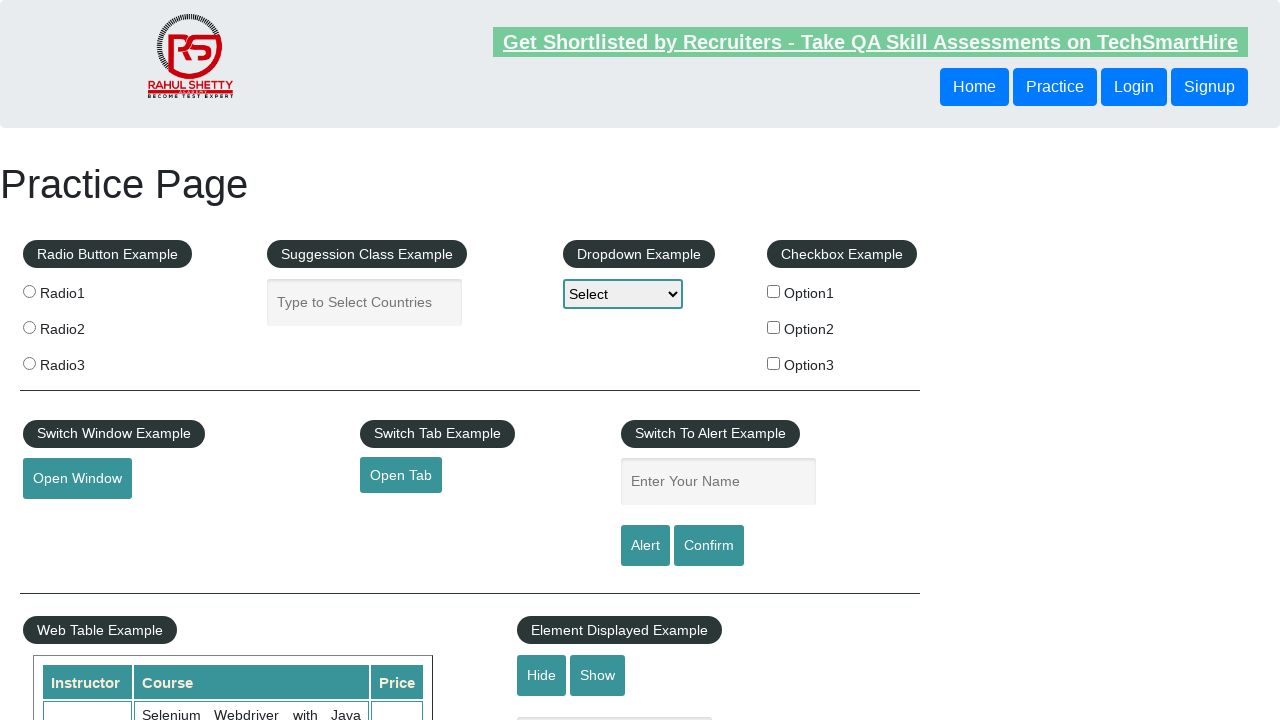

Clicked the first checkbox option at (774, 291) on #checkBoxOption1
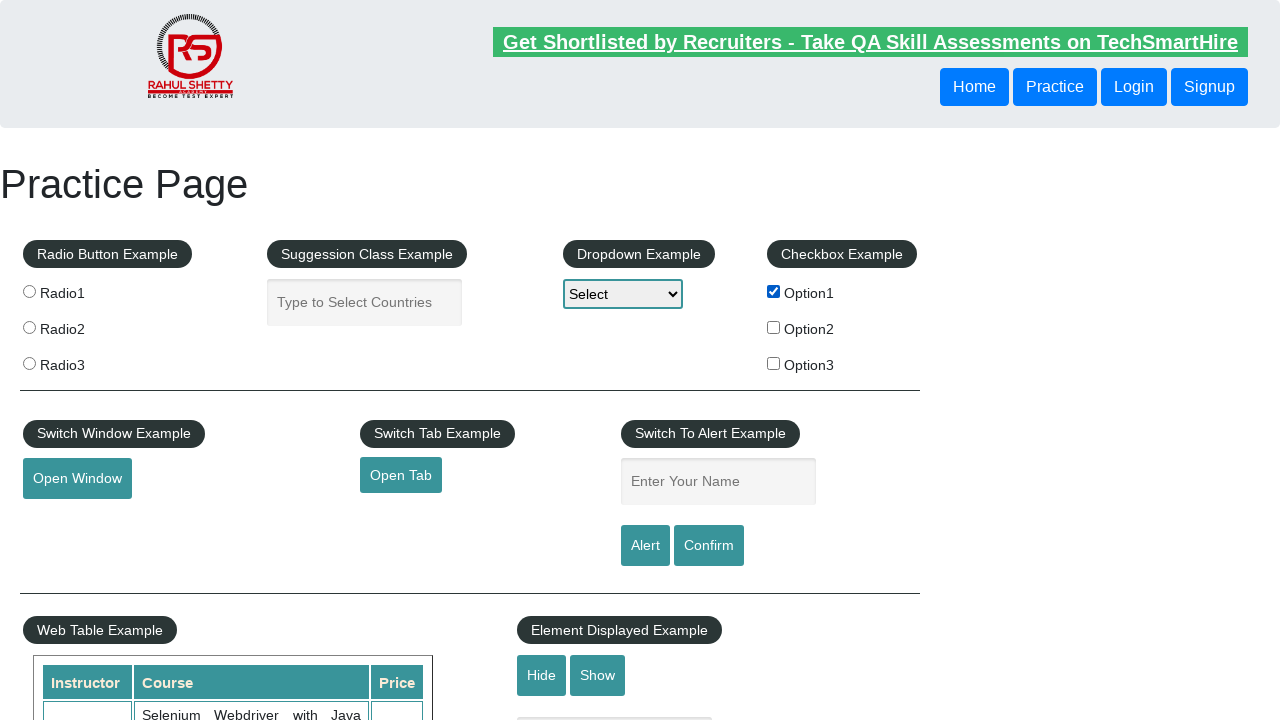

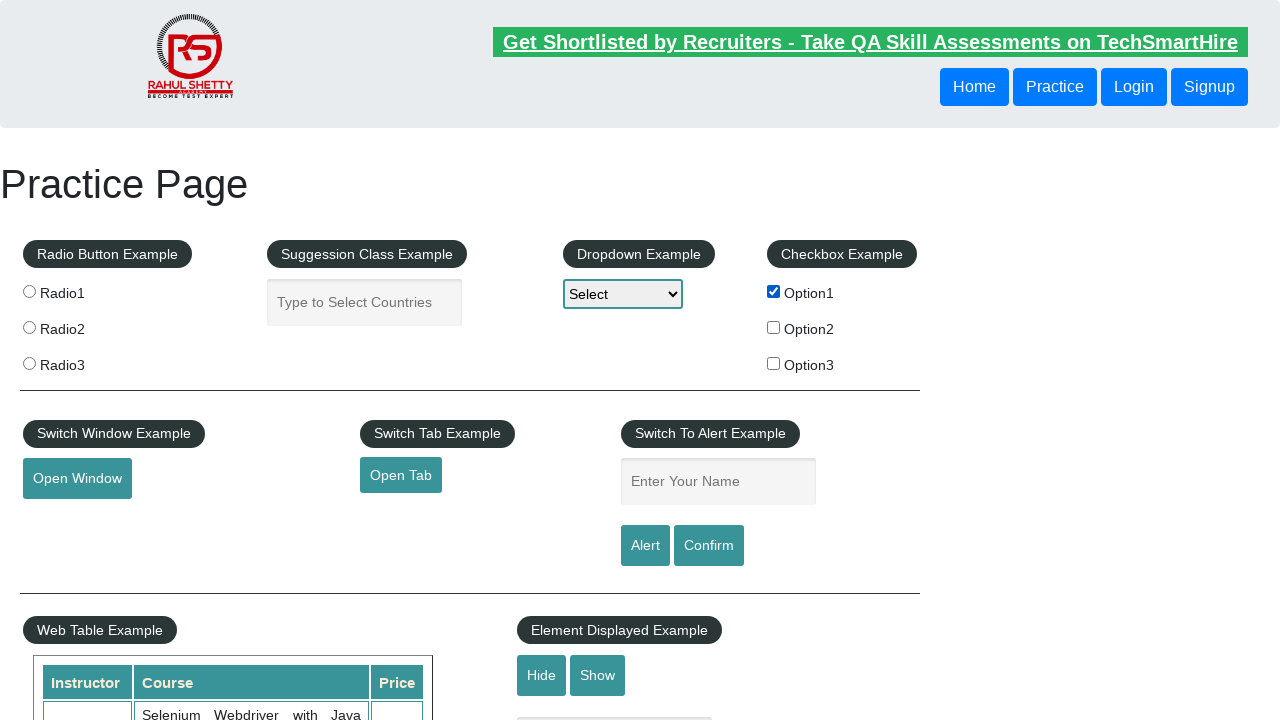